Tests editing a todo item by double-clicking on it, changing the text, and pressing Enter.

Starting URL: https://demo.playwright.dev/todomvc

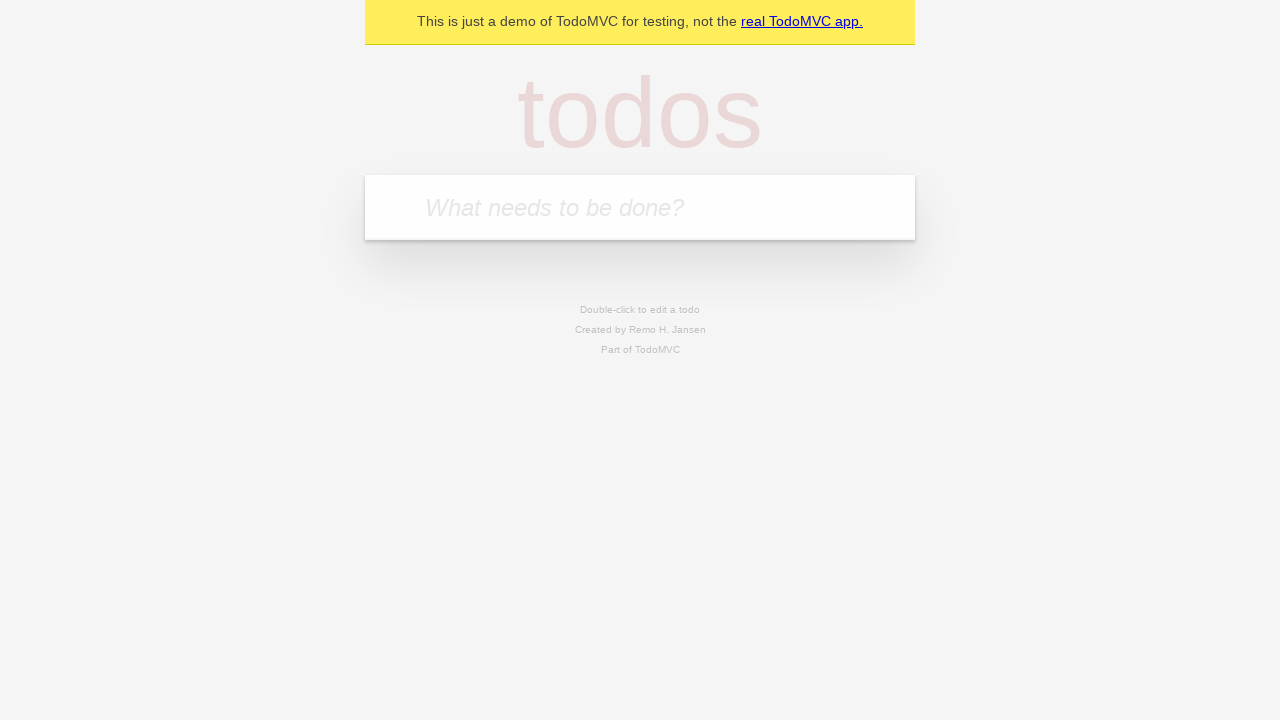

Filled new todo input with 'buy some cheese' on .new-todo
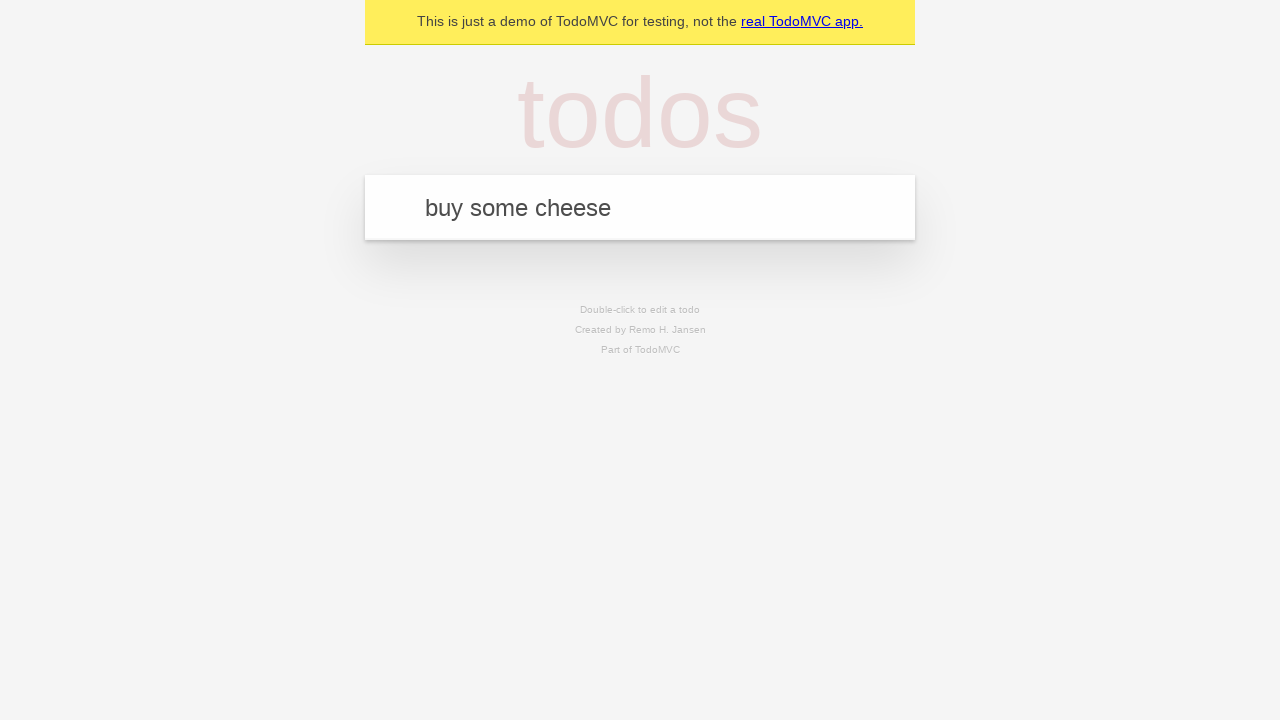

Pressed Enter to create first todo on .new-todo
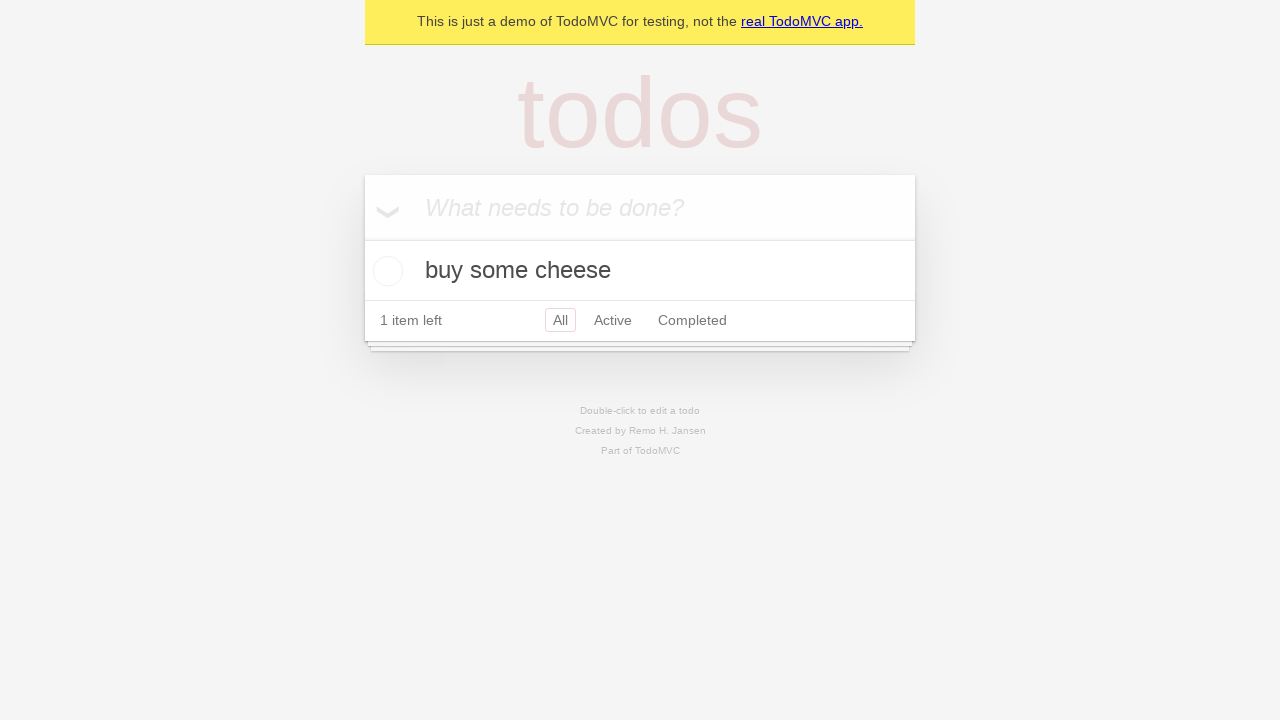

Filled new todo input with 'feed the cat' on .new-todo
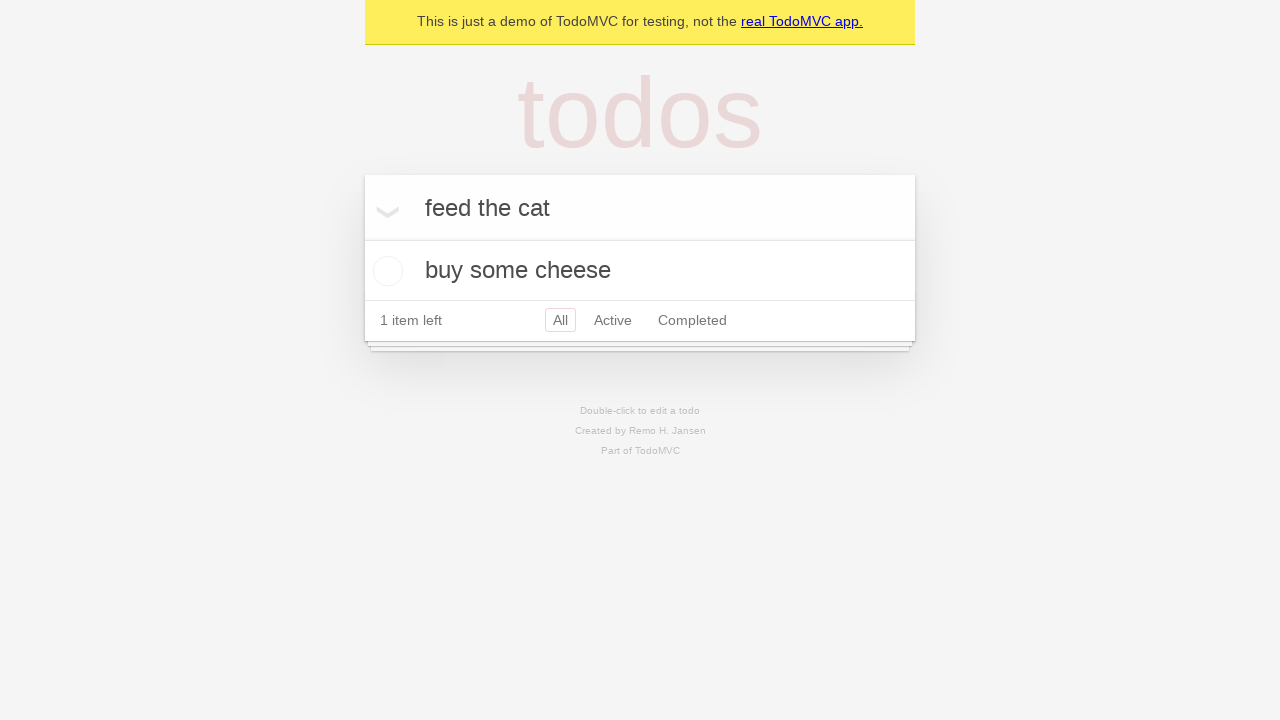

Pressed Enter to create second todo on .new-todo
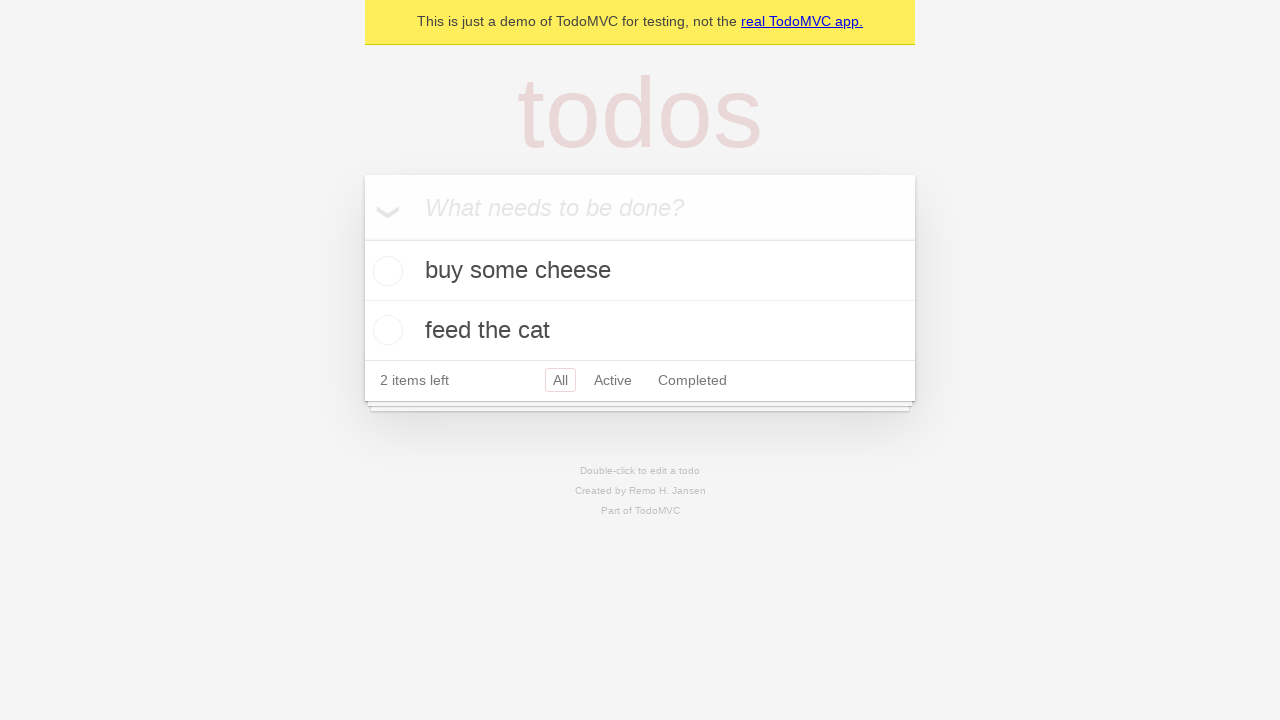

Filled new todo input with 'book a doctors appointment' on .new-todo
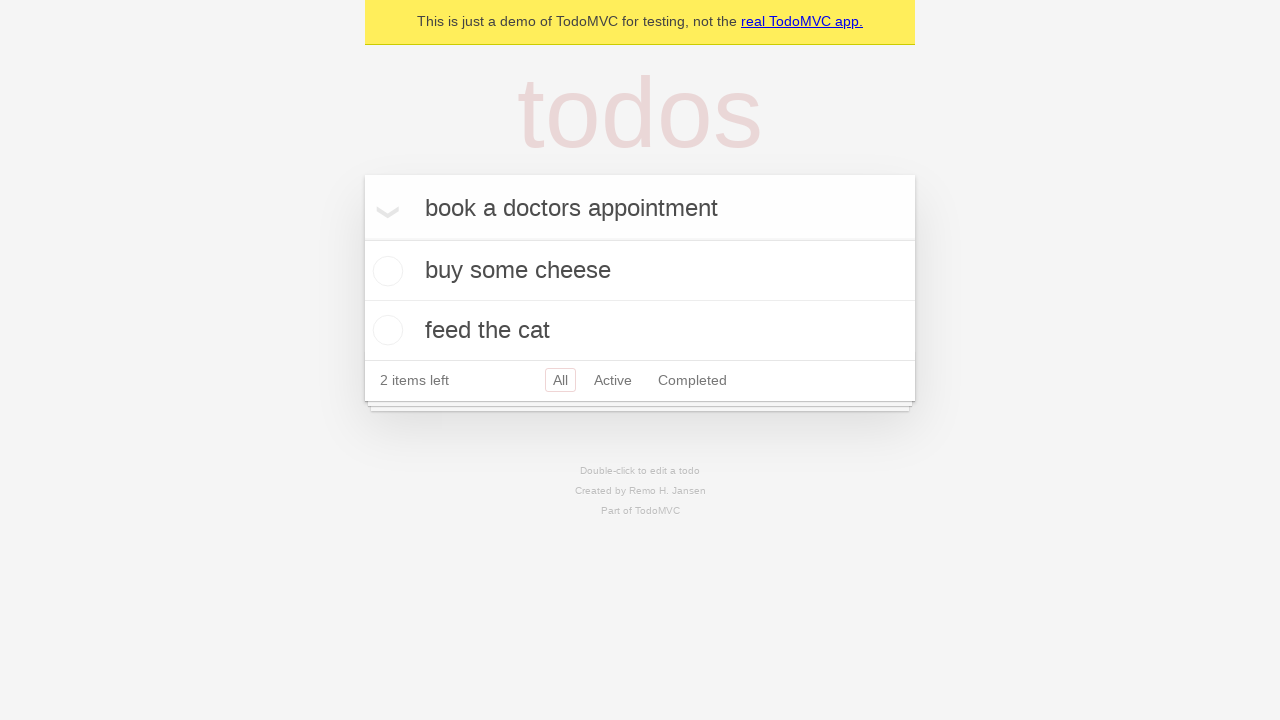

Pressed Enter to create third todo on .new-todo
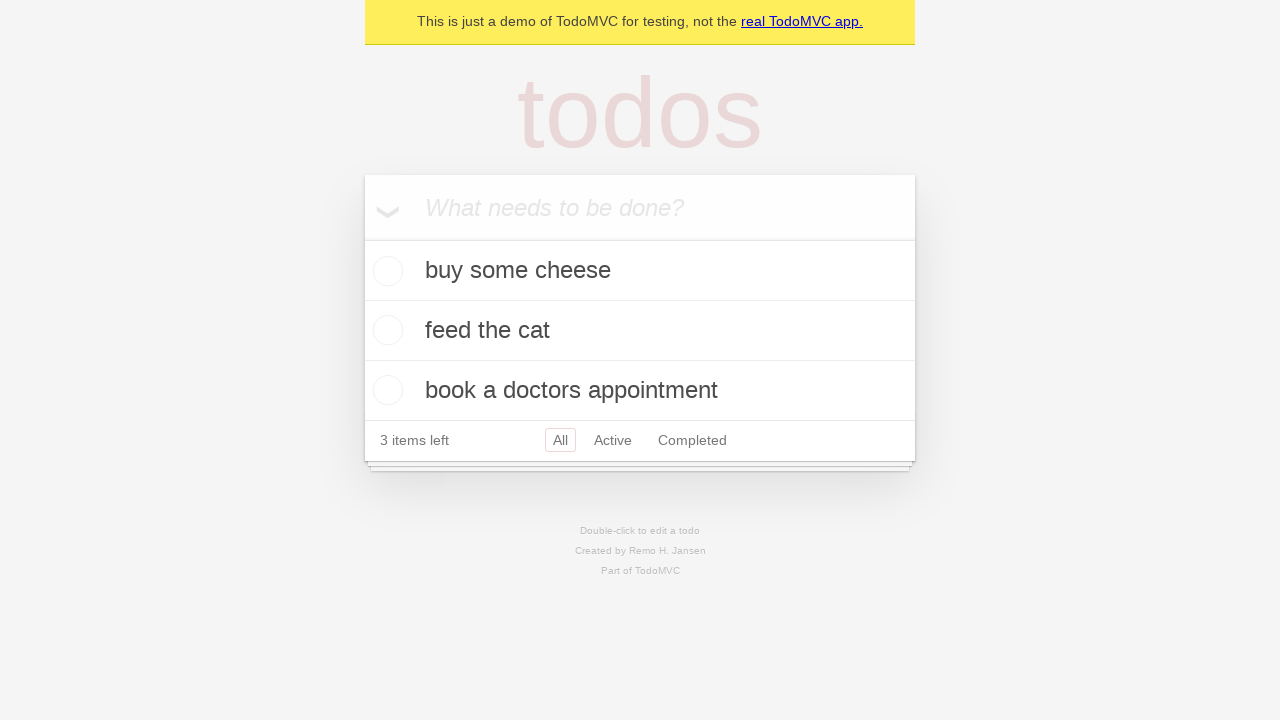

Waited for all three todos to be displayed
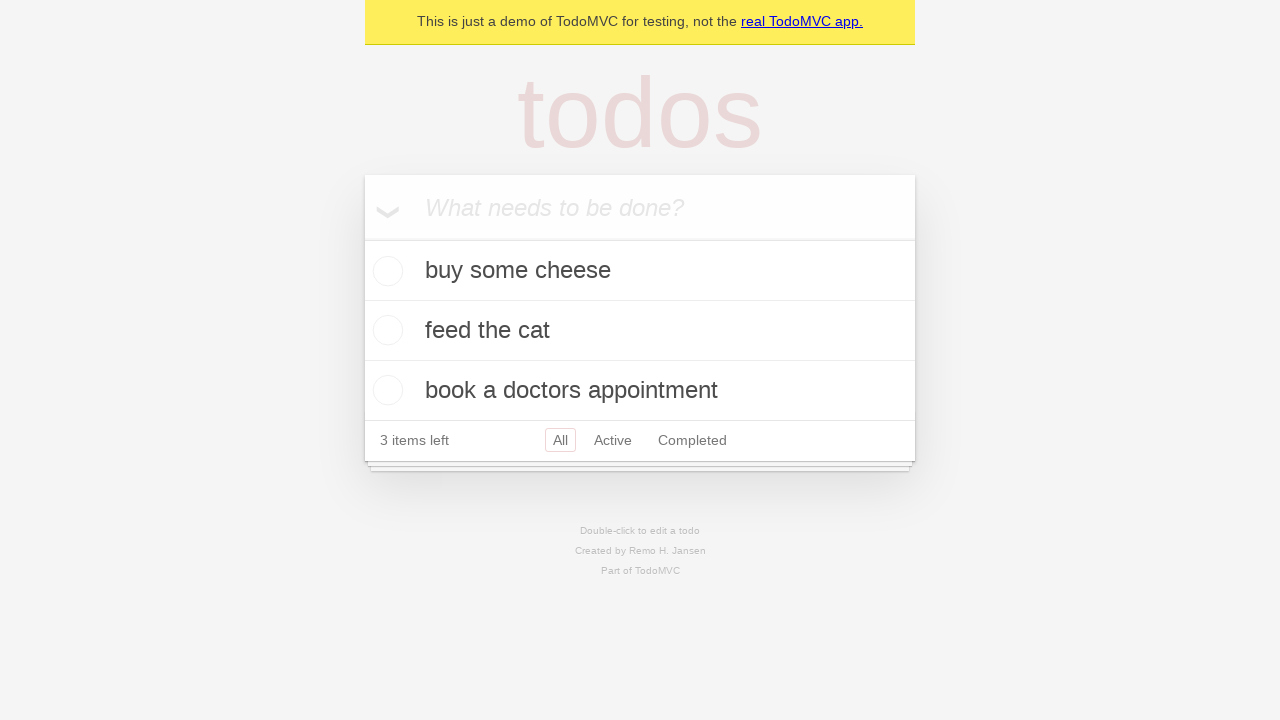

Double-clicked on second todo to enter edit mode at (640, 331) on .todo-list li >> nth=1
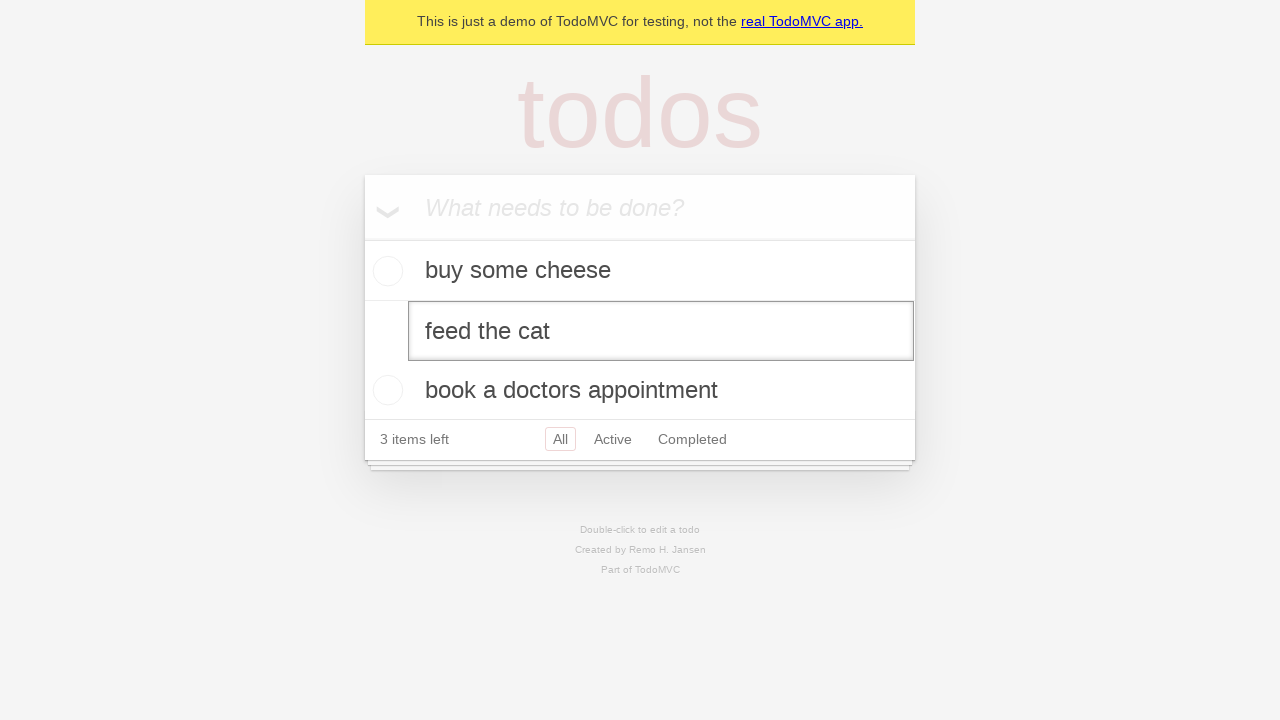

Filled edit field with new text 'buy some sausages' on .todo-list li >> nth=1 >> .edit
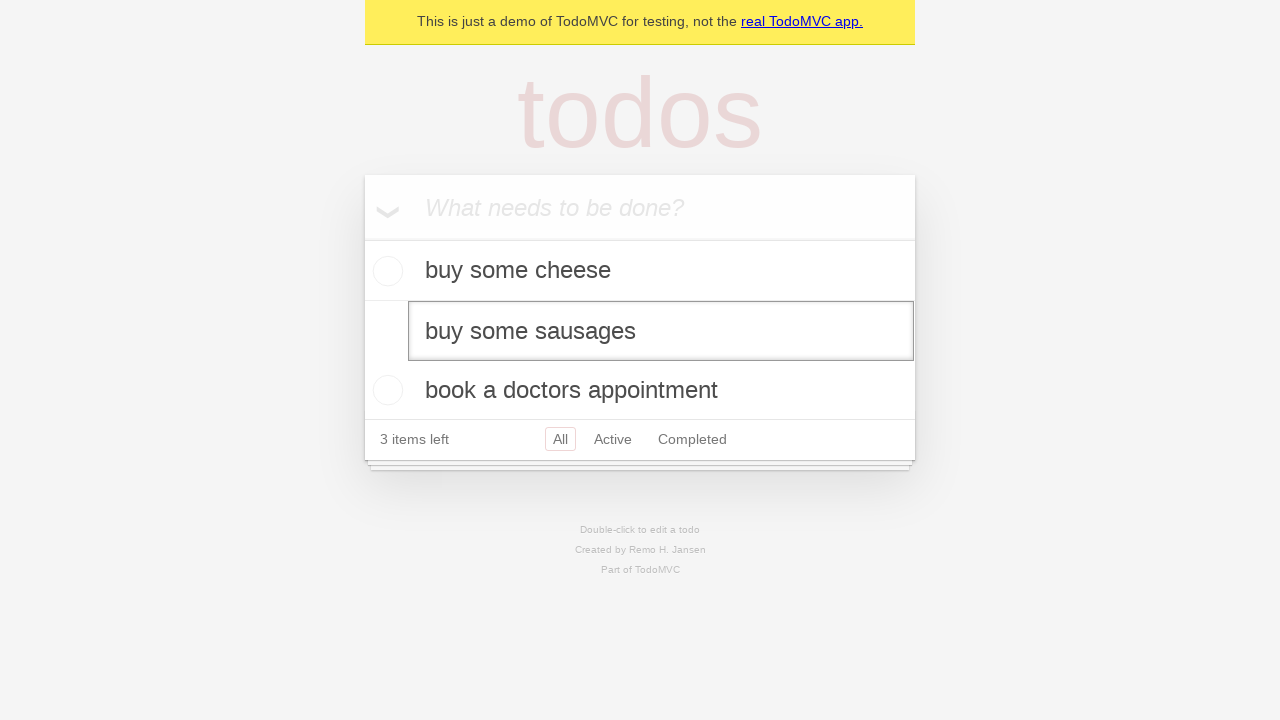

Pressed Enter to confirm the edit on .todo-list li >> nth=1 >> .edit
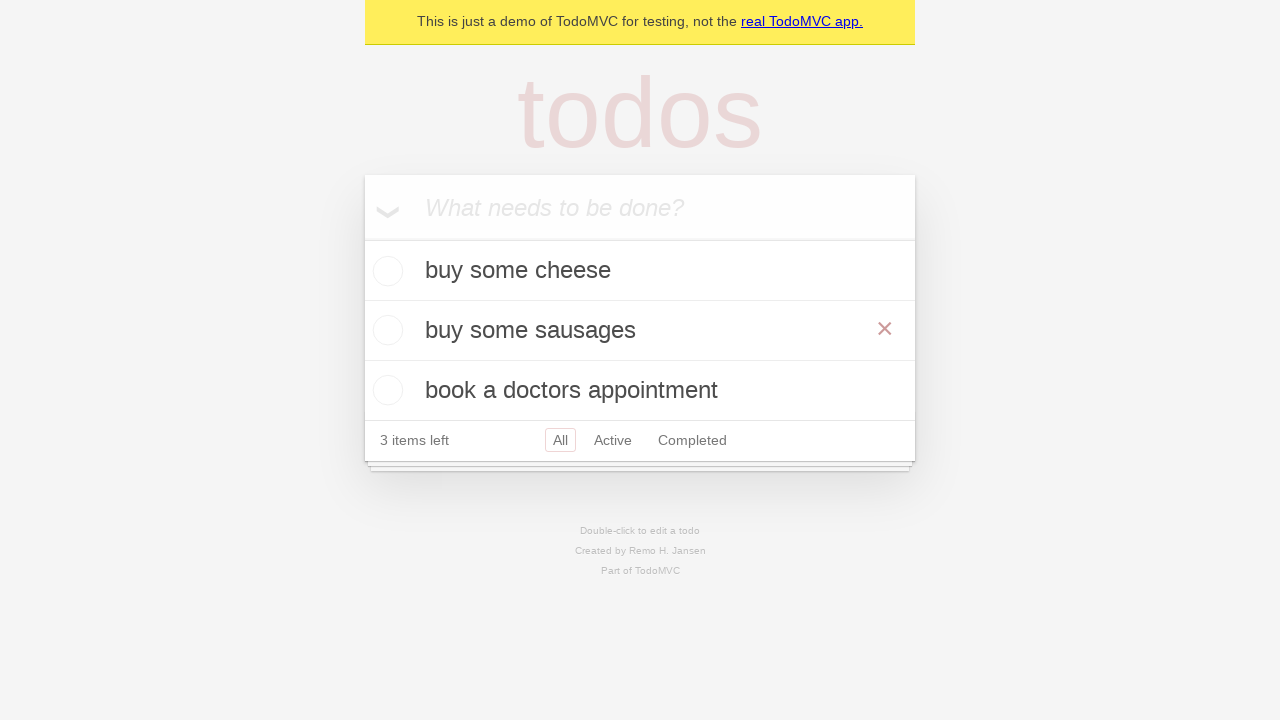

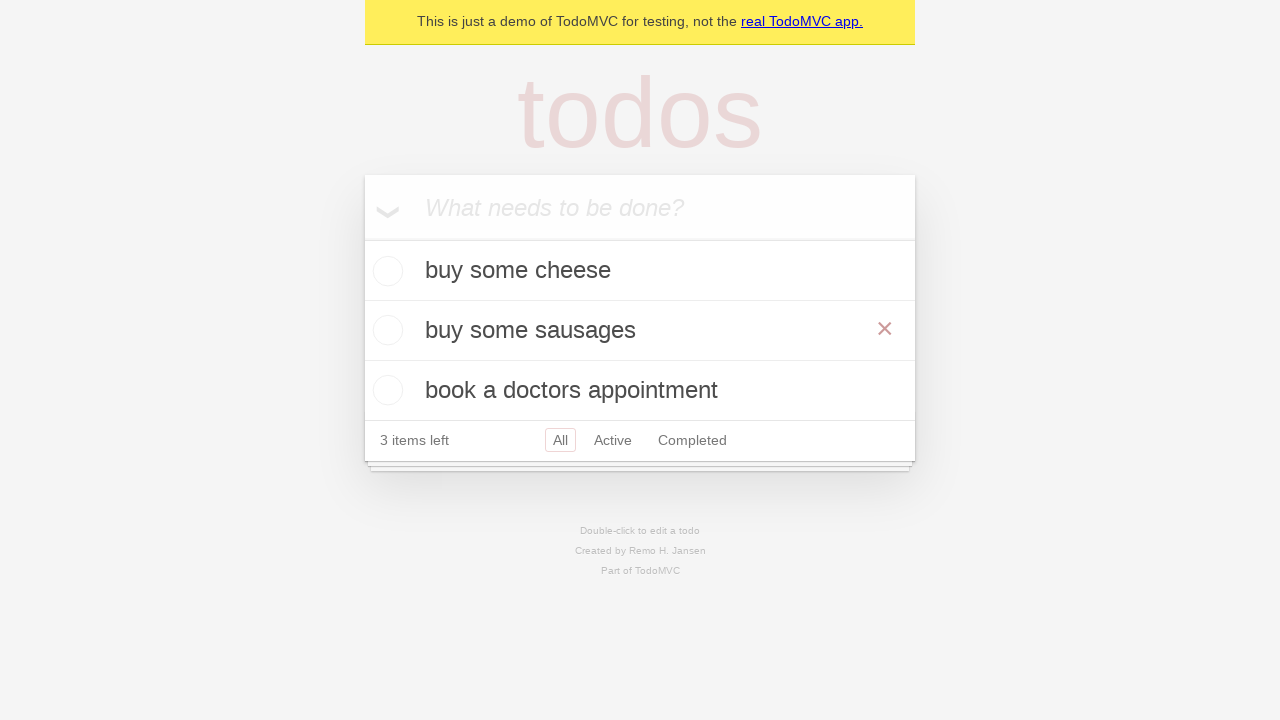